Tests a form submission by filling various fields with data and verifying that field validation colors are applied correctly after submission

Starting URL: https://bonigarcia.dev/selenium-webdriver-java/data-types.html

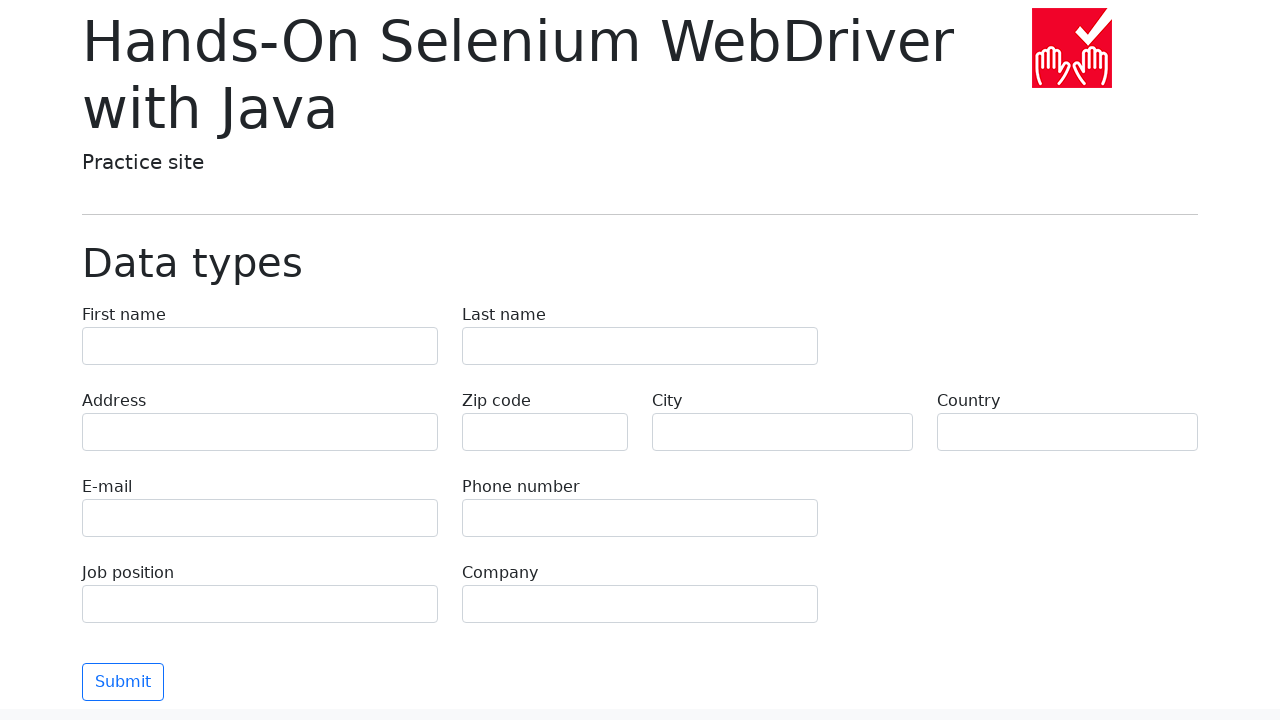

Filled first name field with 'Иван' on input[name='first-name']
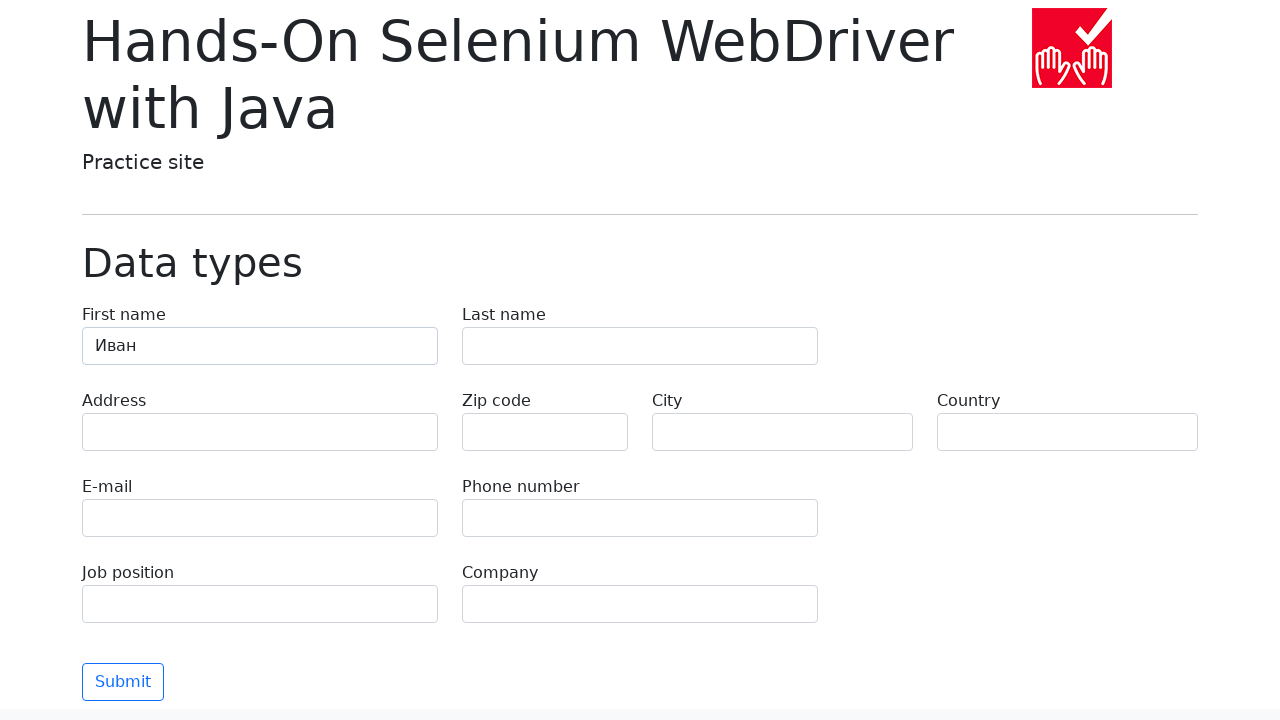

Filled last name field with 'Петров' on input[name='last-name']
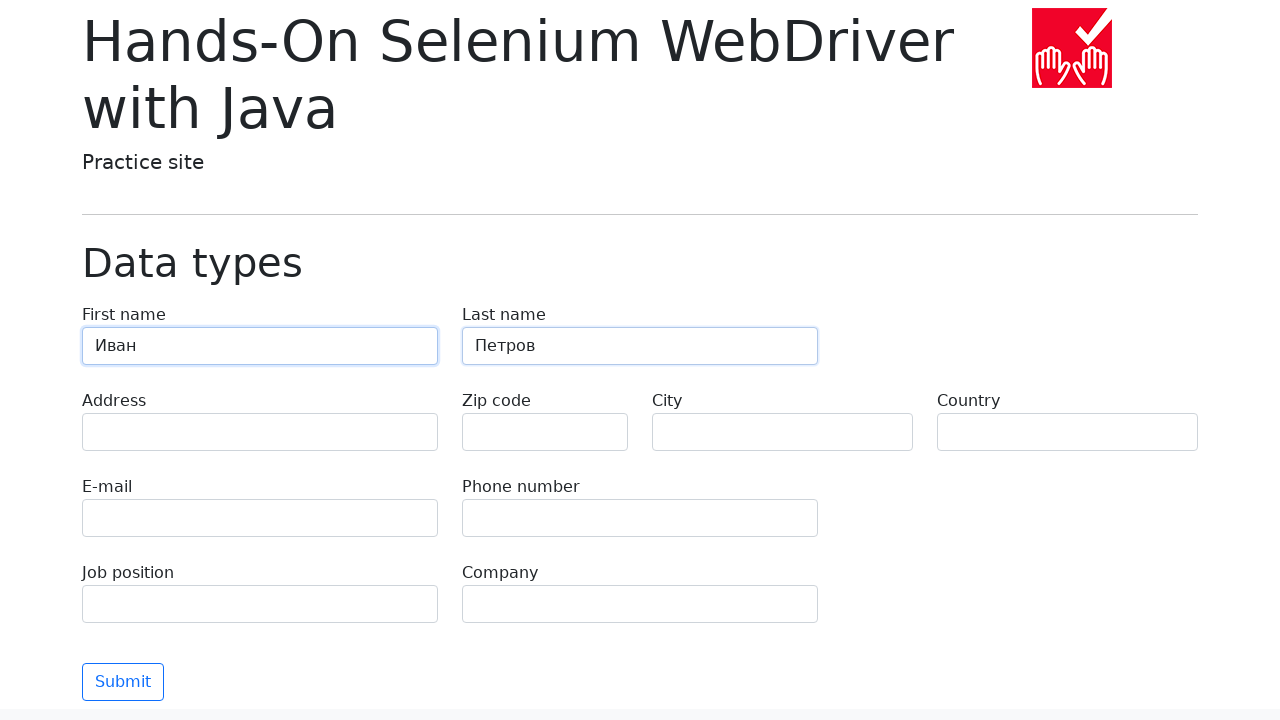

Filled address field with 'Ленина, 55-3' on input[name='address']
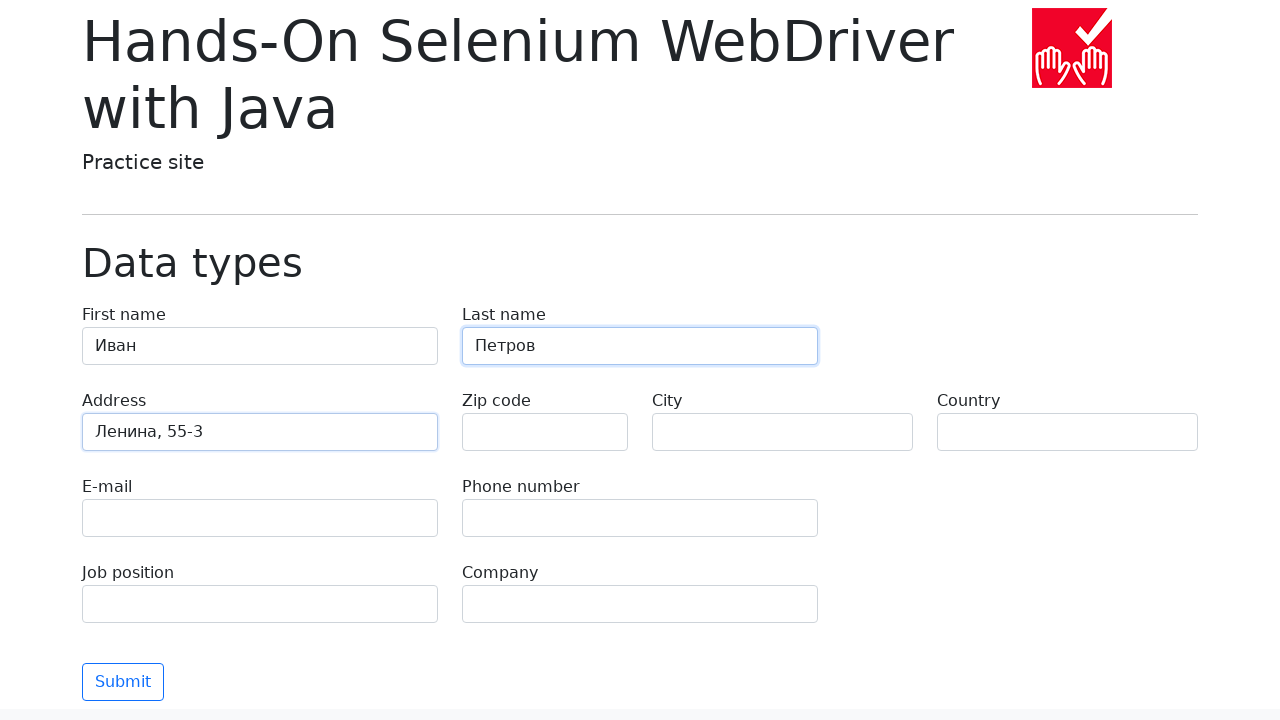

Filled email field with 'test@skypro.com' on input[name='e-mail']
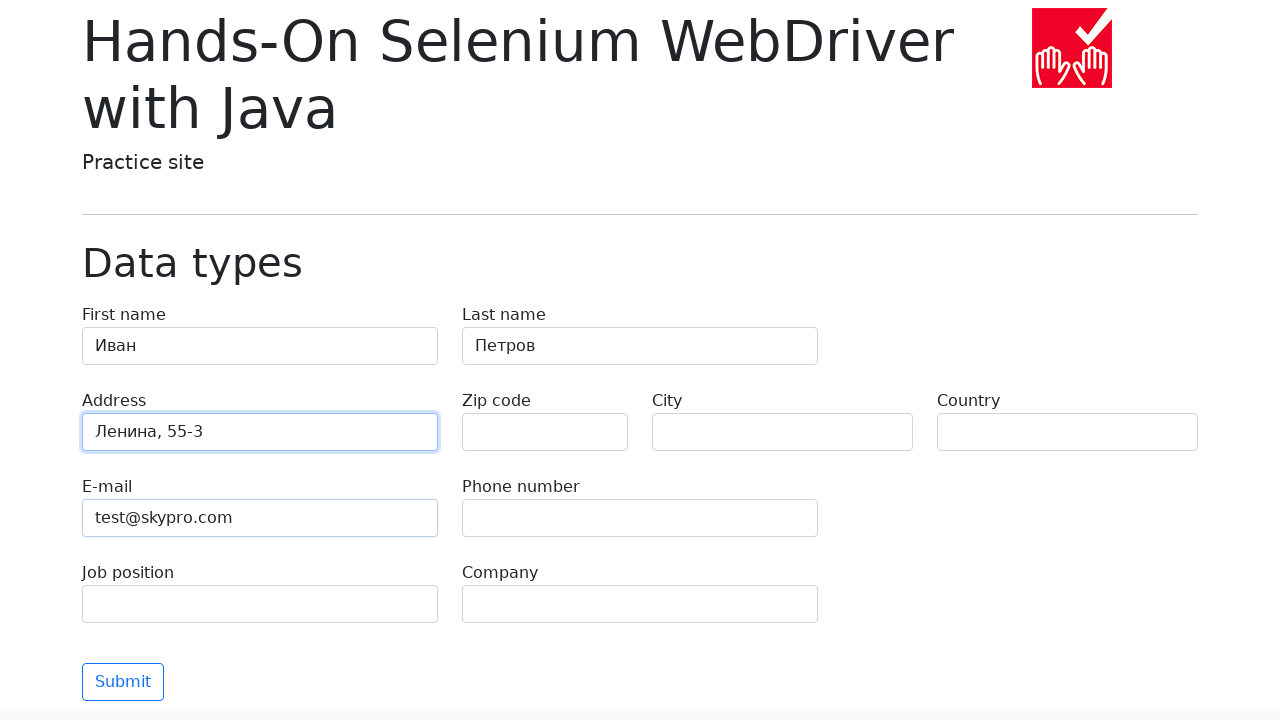

Filled phone field with '+7985899998787' on input[name='phone']
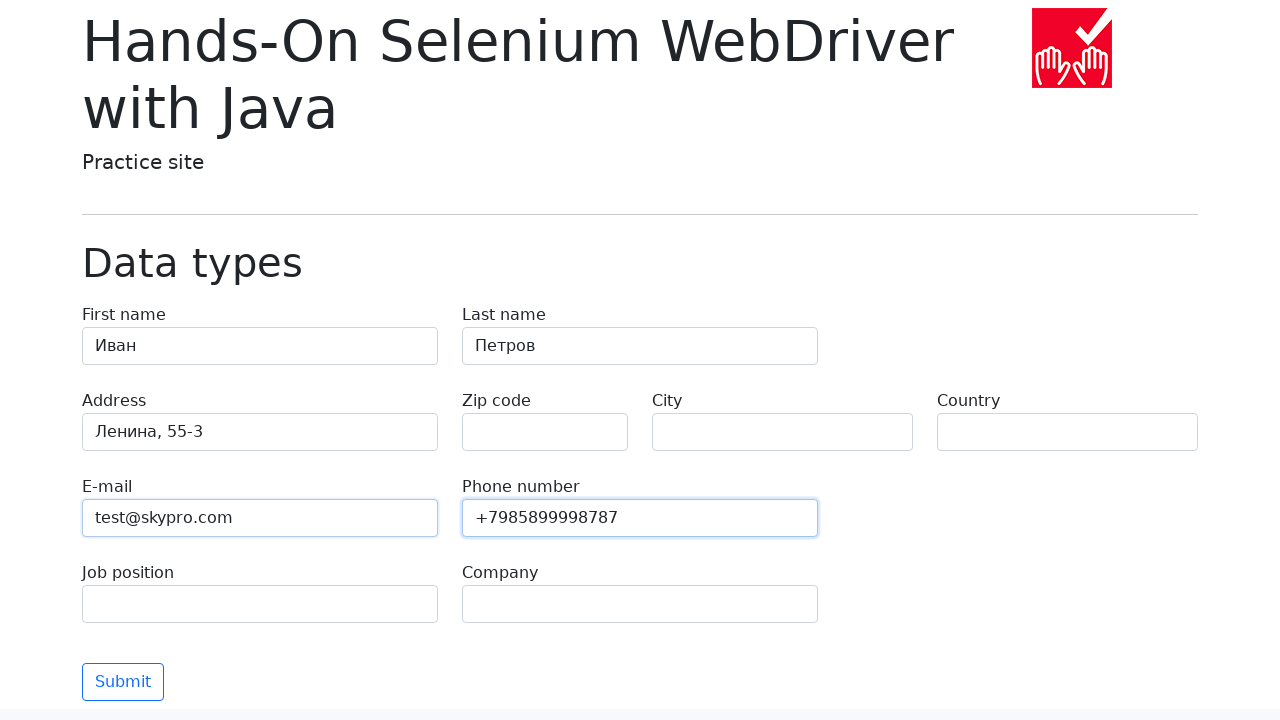

Filled city field with 'Москва' on input[name='city']
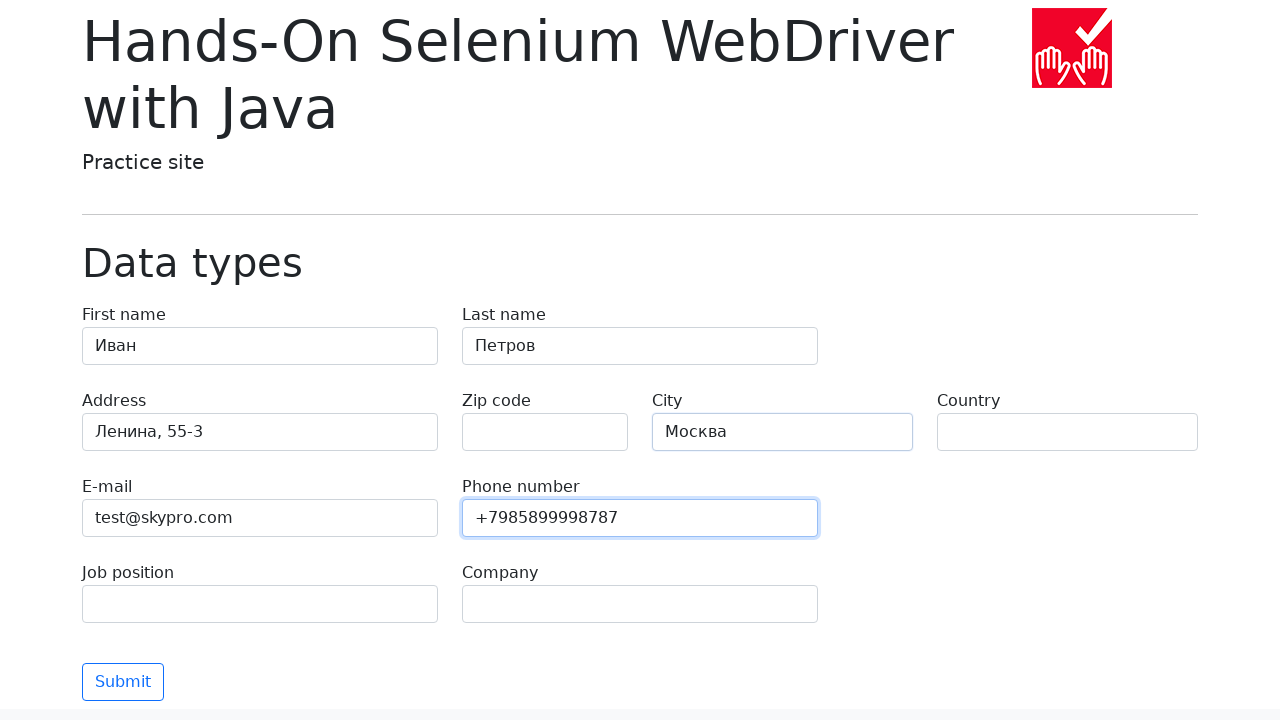

Filled country field with 'Россия' on input[name='country']
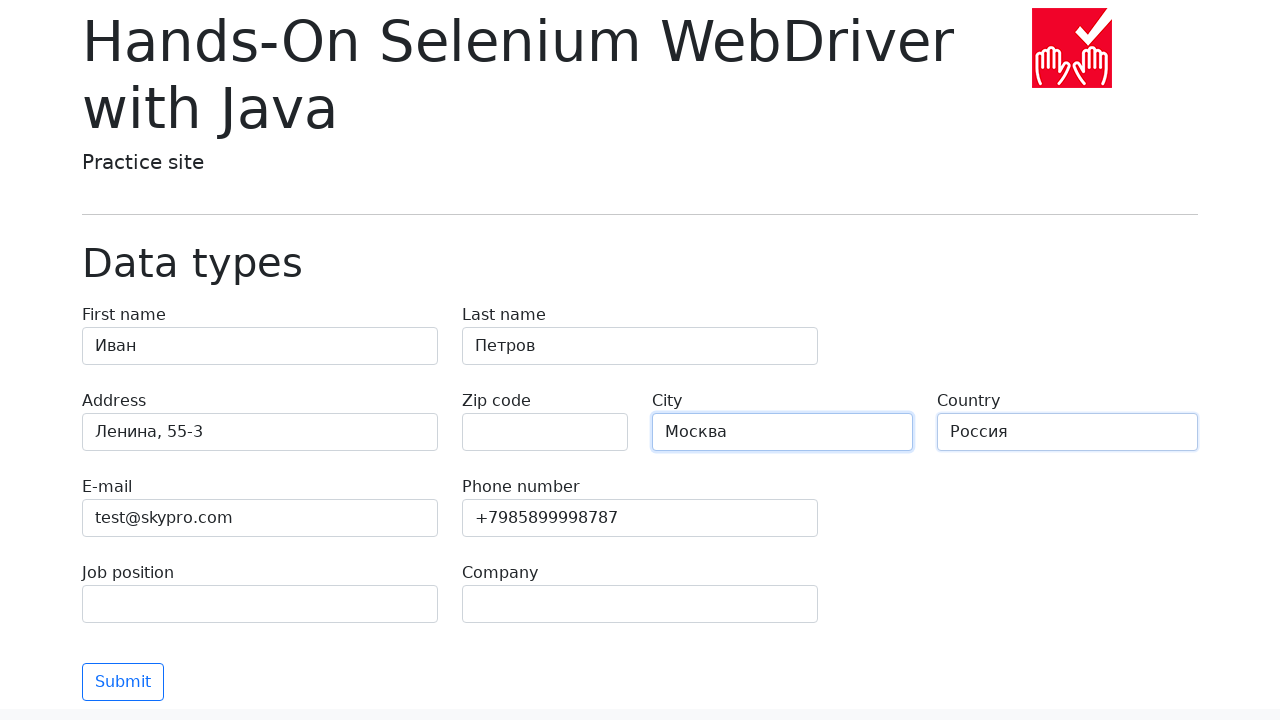

Filled job position field with 'QA' on input[name='job-position']
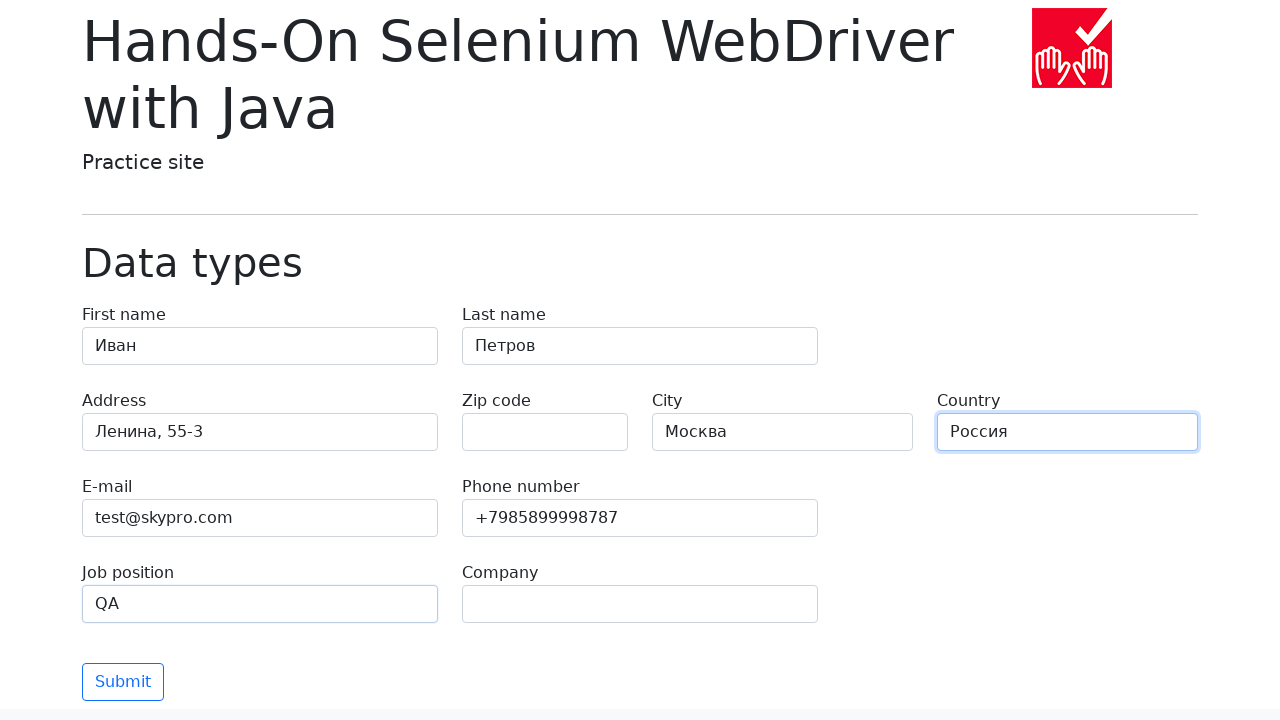

Filled company field with 'SkyPro' on input[name='company']
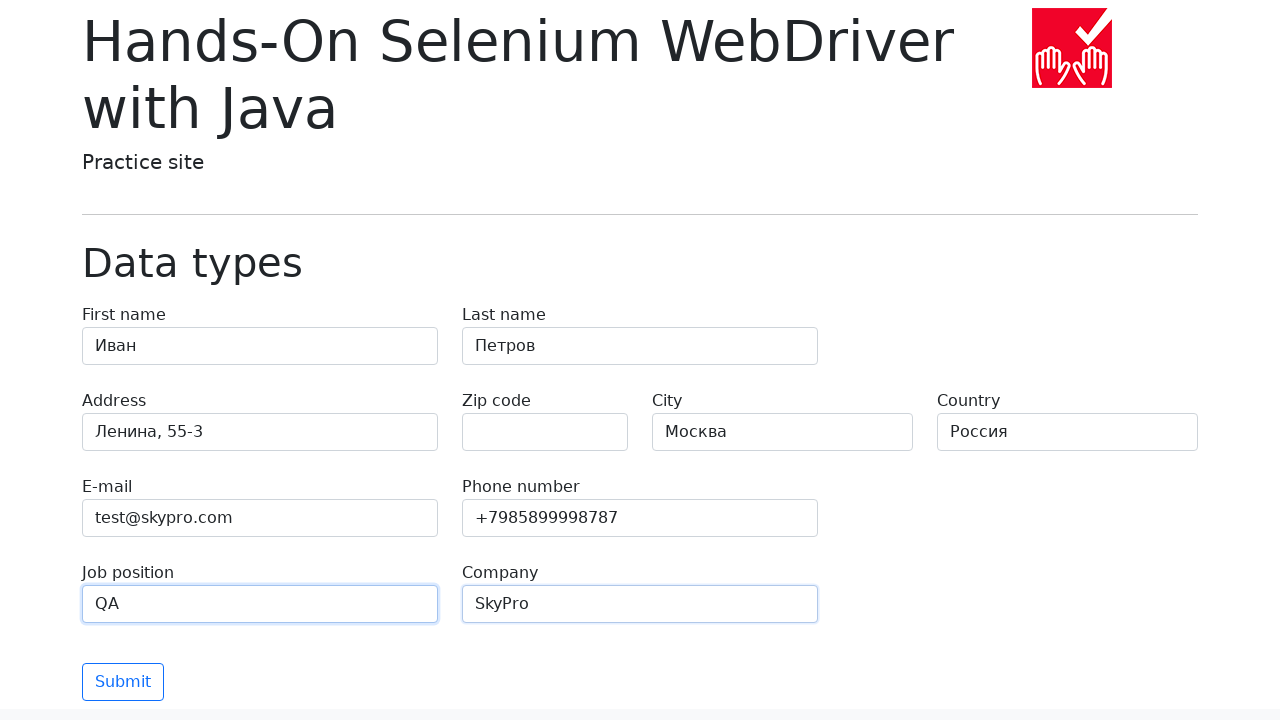

Clicked submit button to submit form at (123, 682) on button
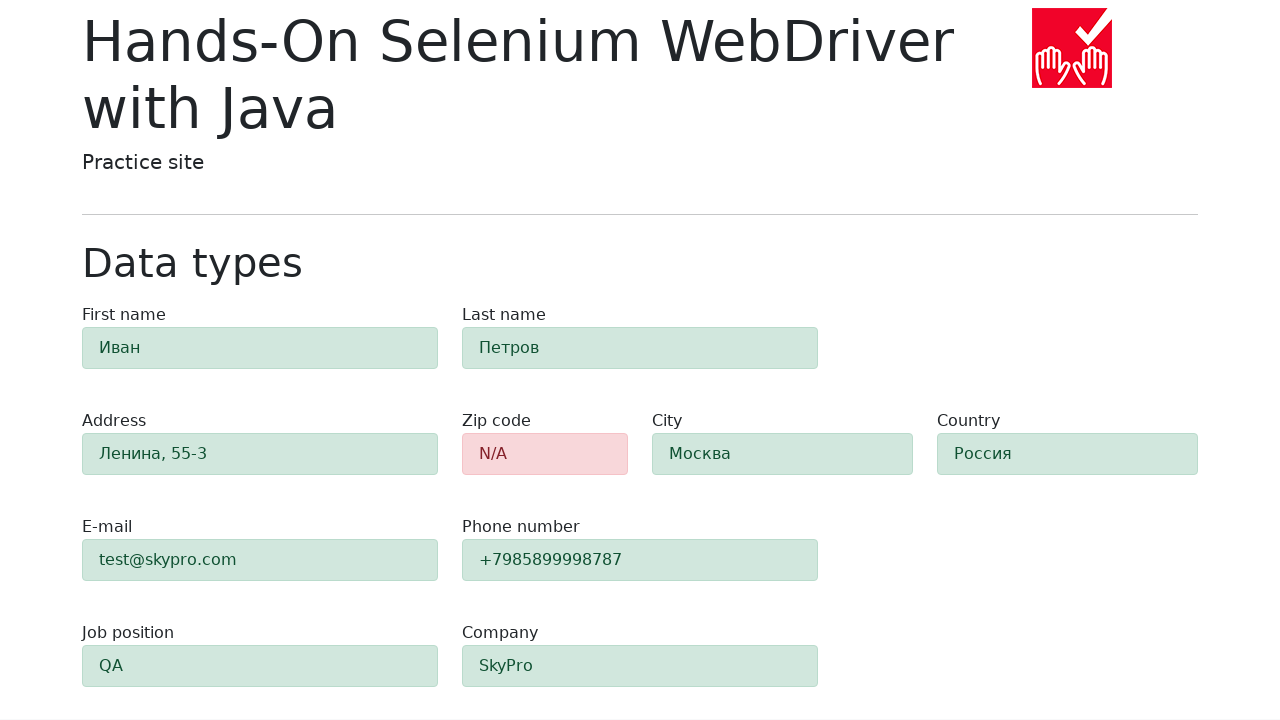

Waited 1000ms for form validation to complete
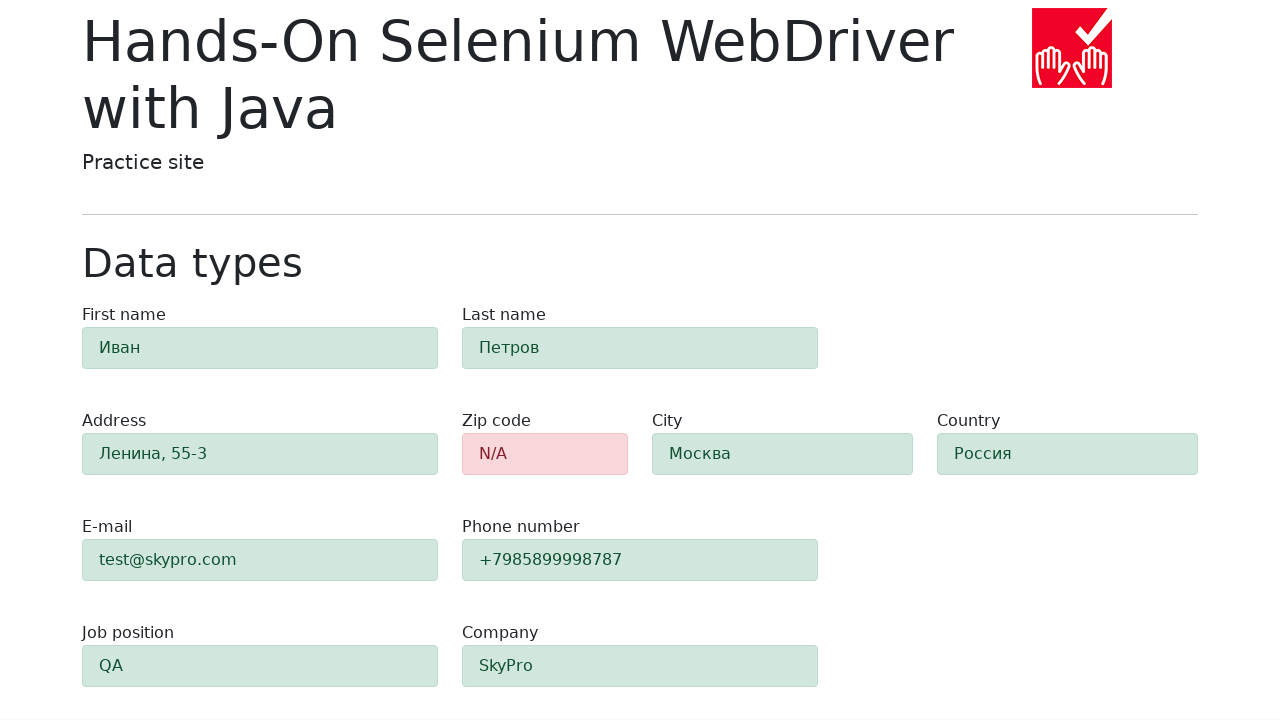

Retrieved background color of zip-code field (expected red for error state)
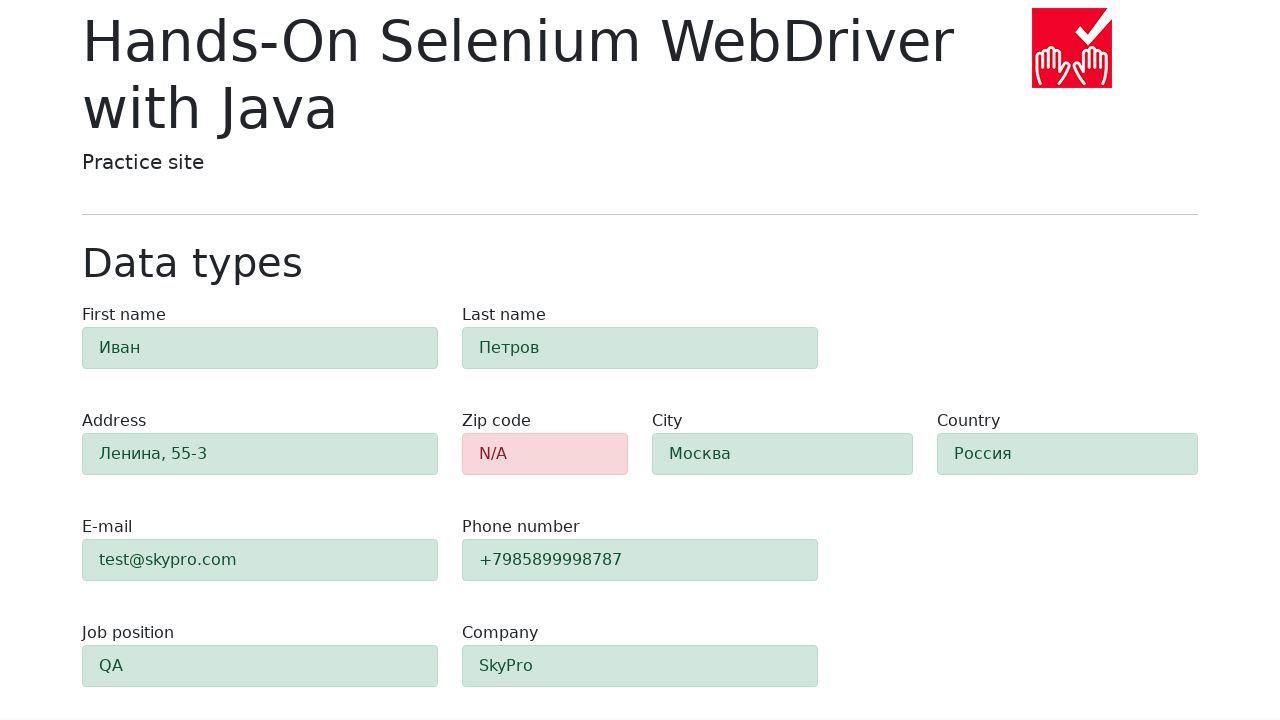

Retrieved background color of first-name field (expected green for success state)
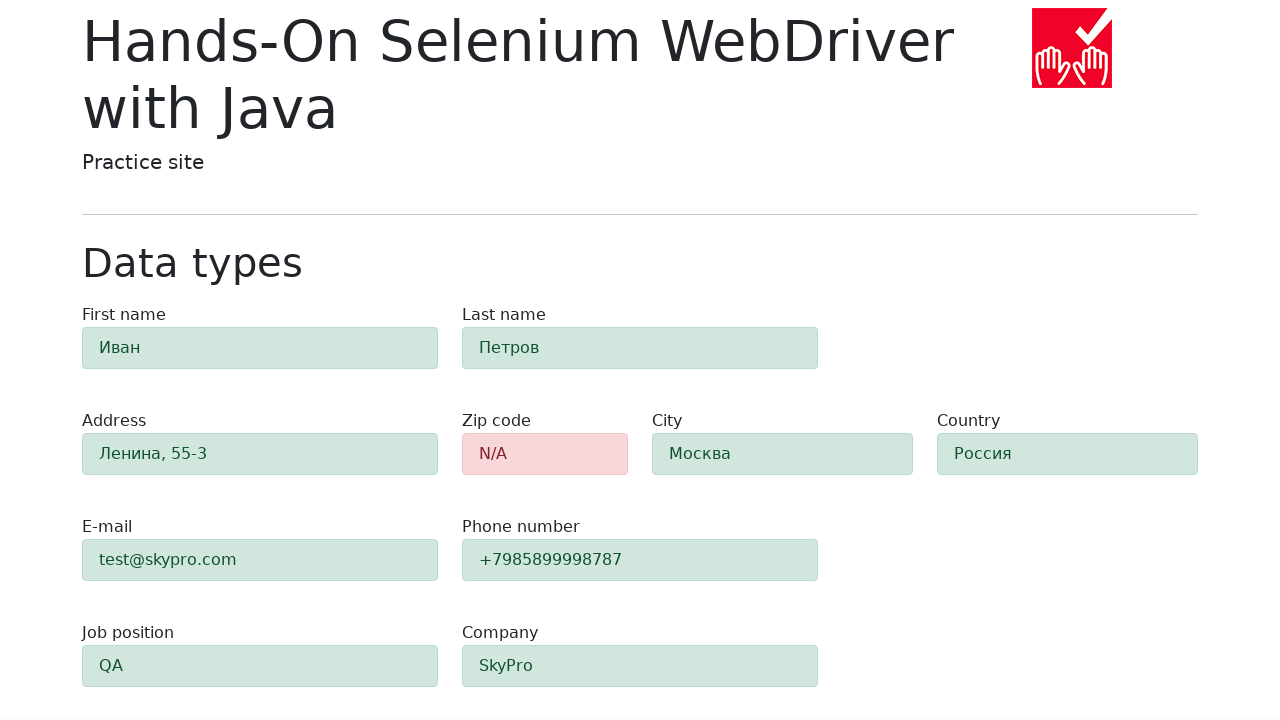

Retrieved background color of last-name field (expected green for success state)
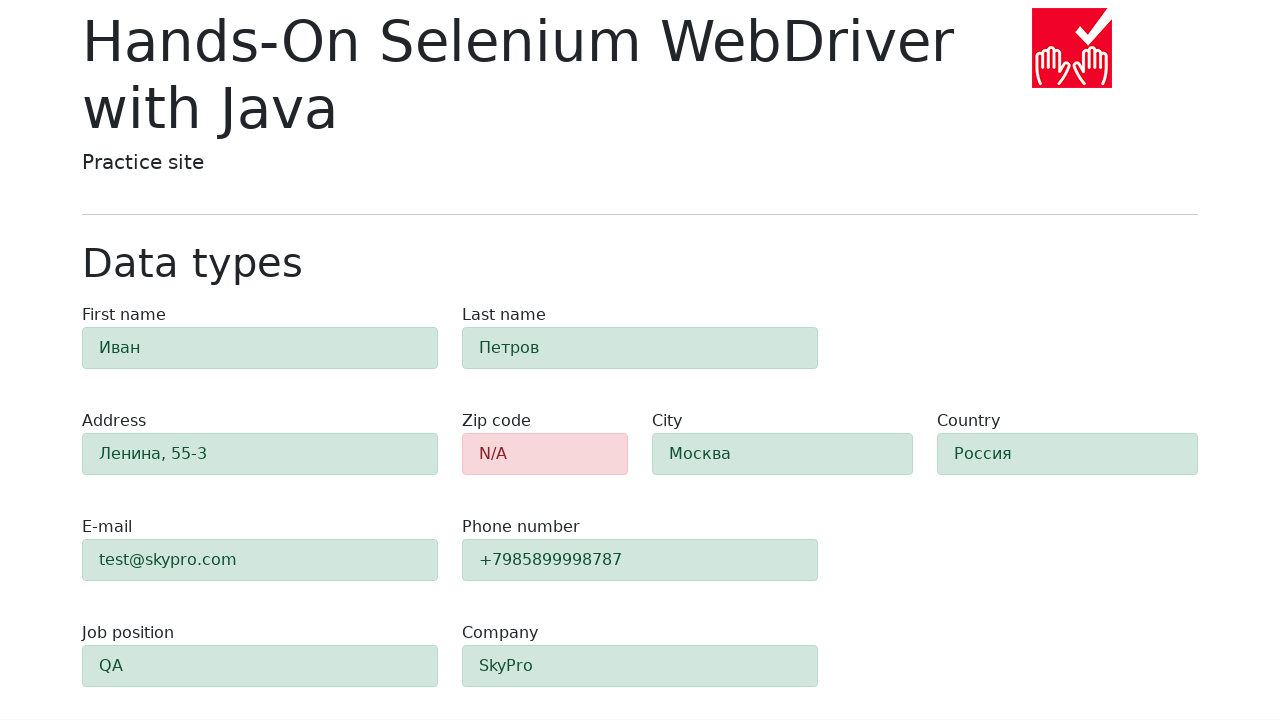

Retrieved background color of address field (expected green for success state)
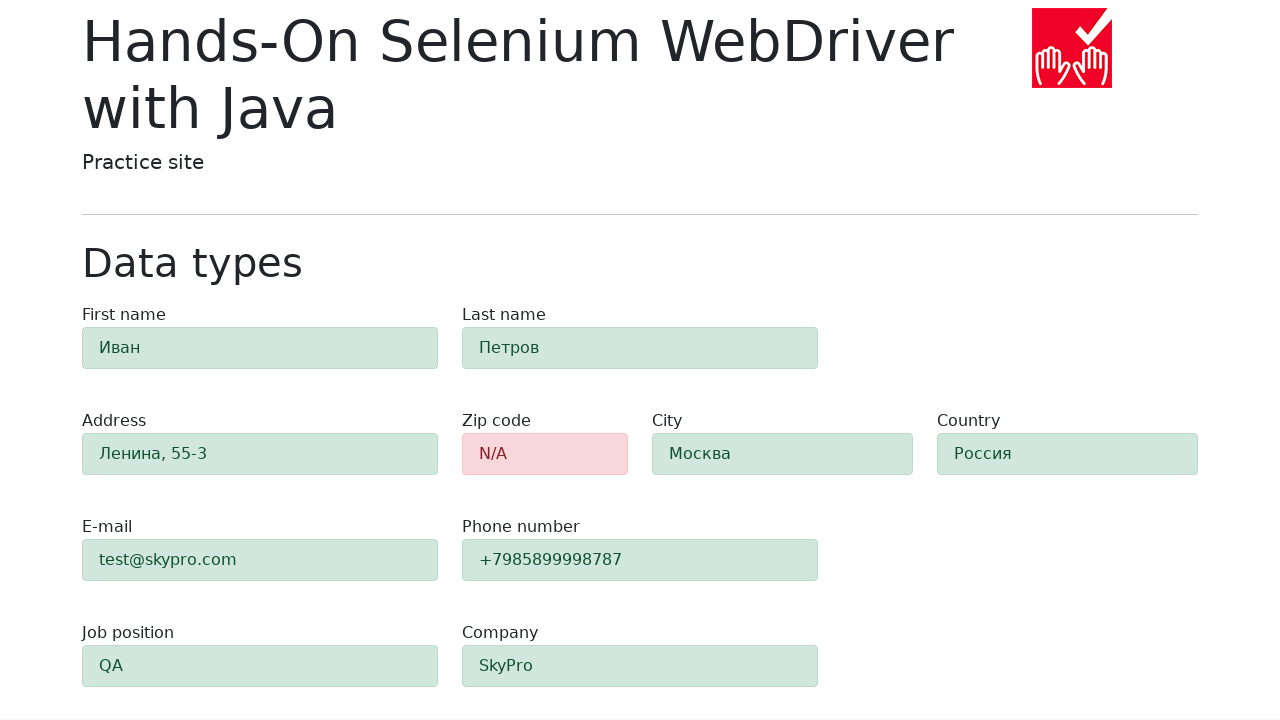

Retrieved background color of e-mail field (expected green for success state)
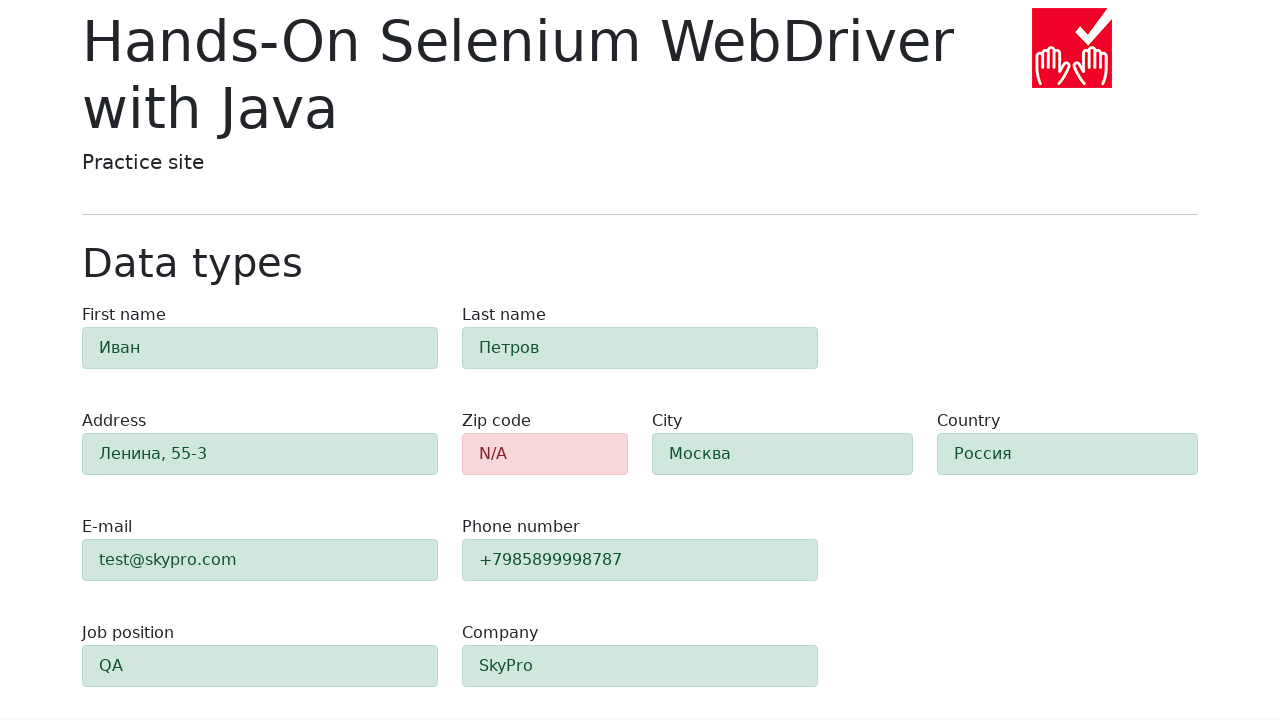

Retrieved background color of phone field (expected green for success state)
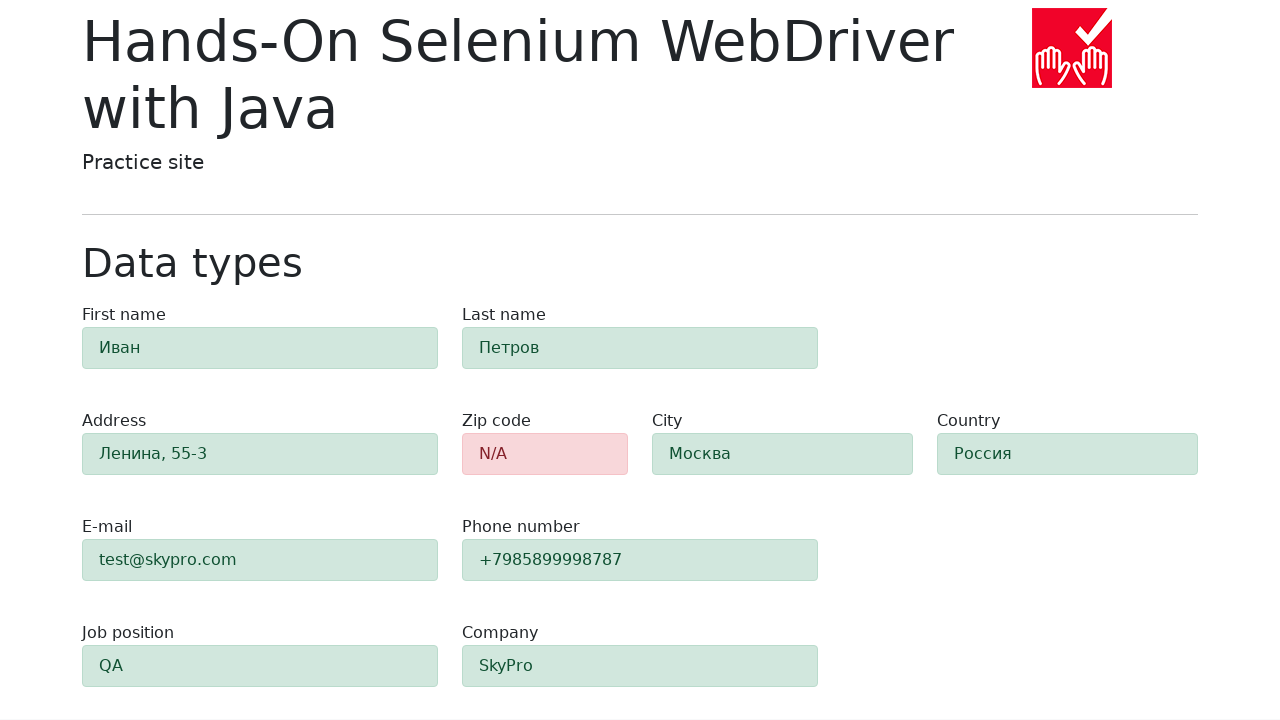

Retrieved background color of city field (expected green for success state)
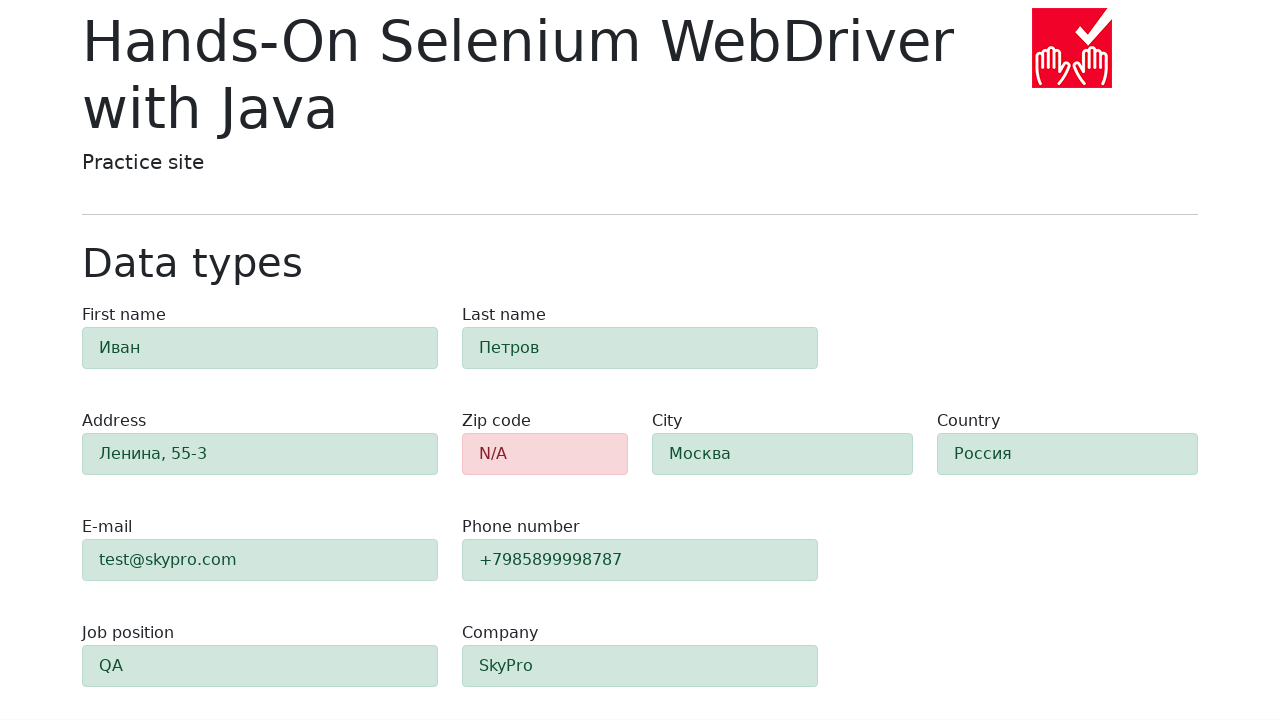

Retrieved background color of country field (expected green for success state)
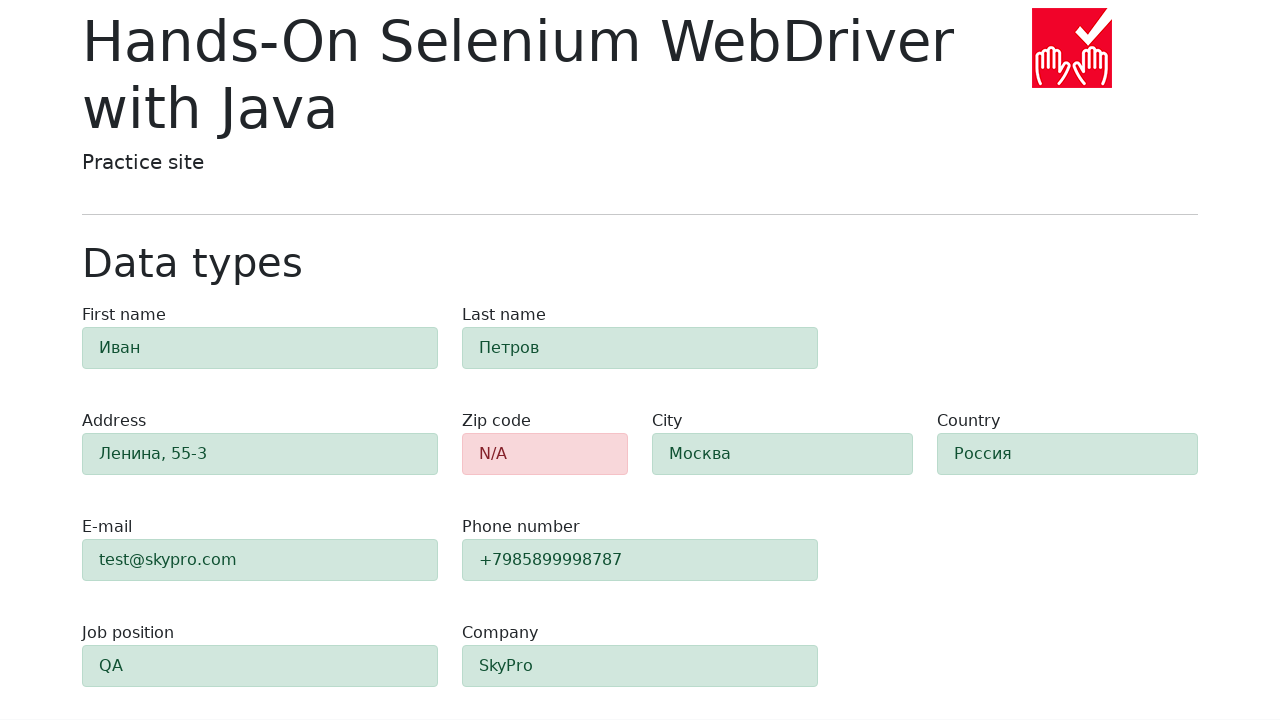

Retrieved background color of job-position field (expected green for success state)
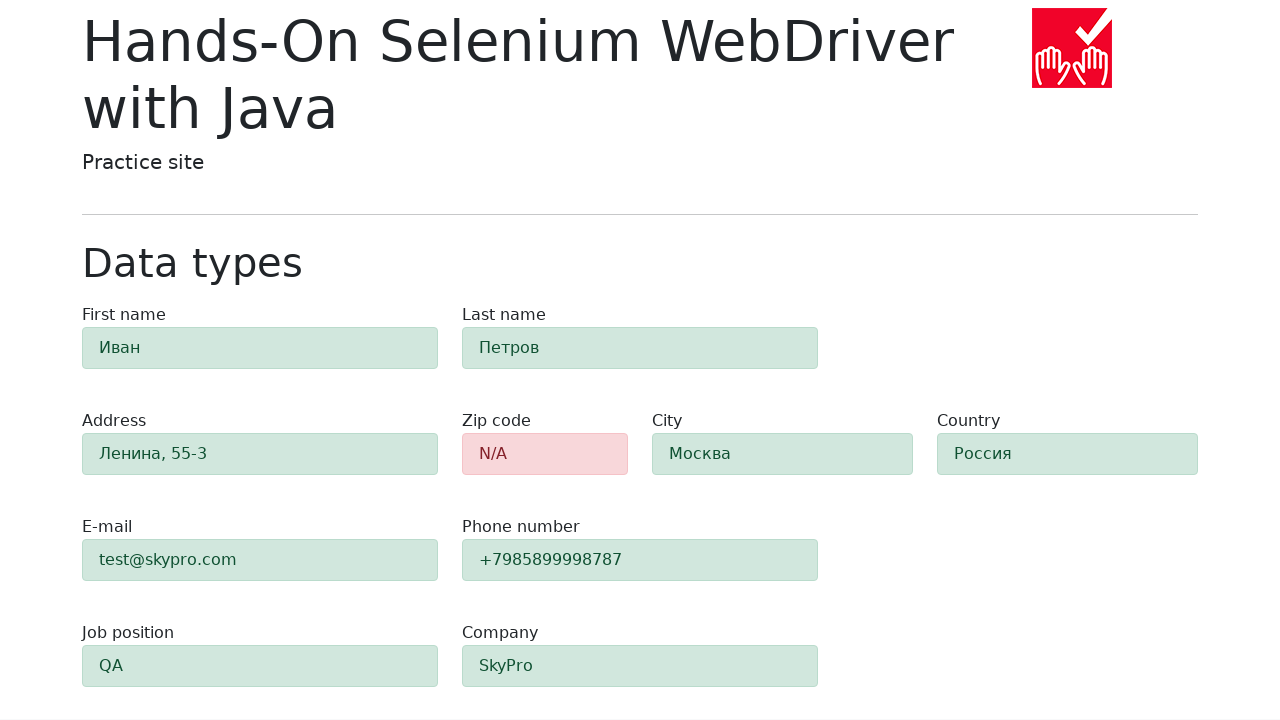

Retrieved background color of company field (expected green for success state)
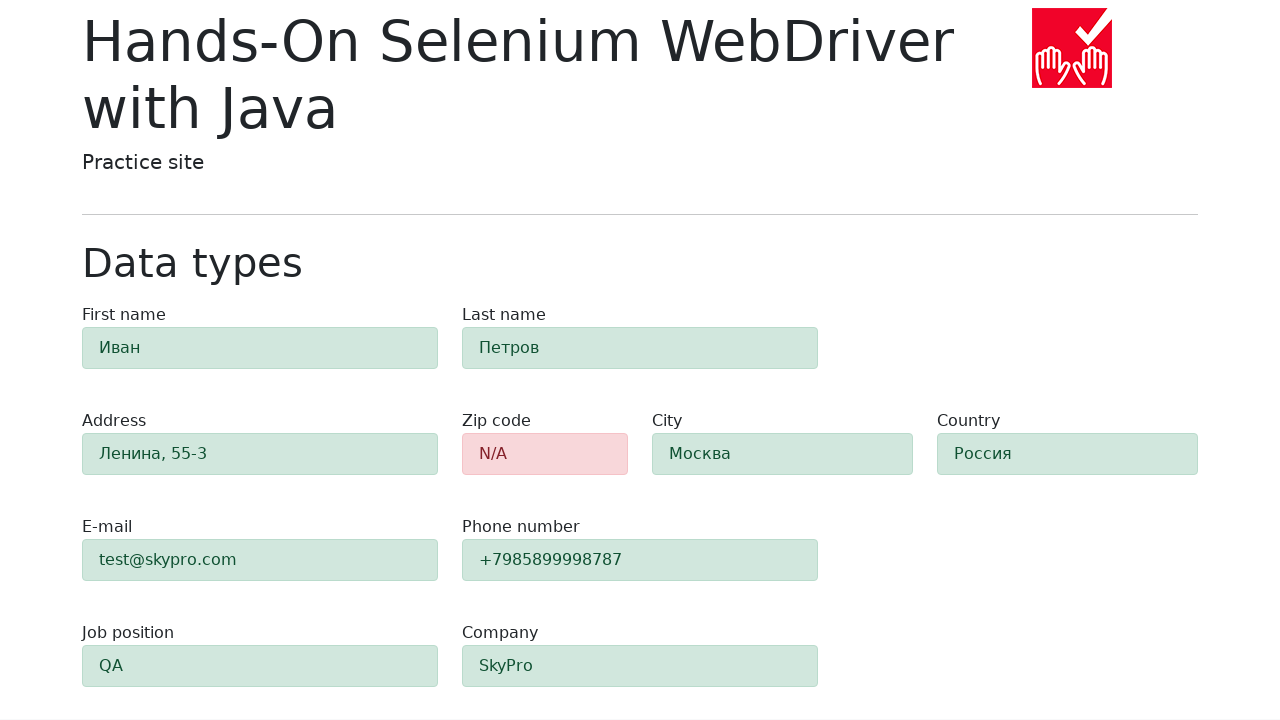

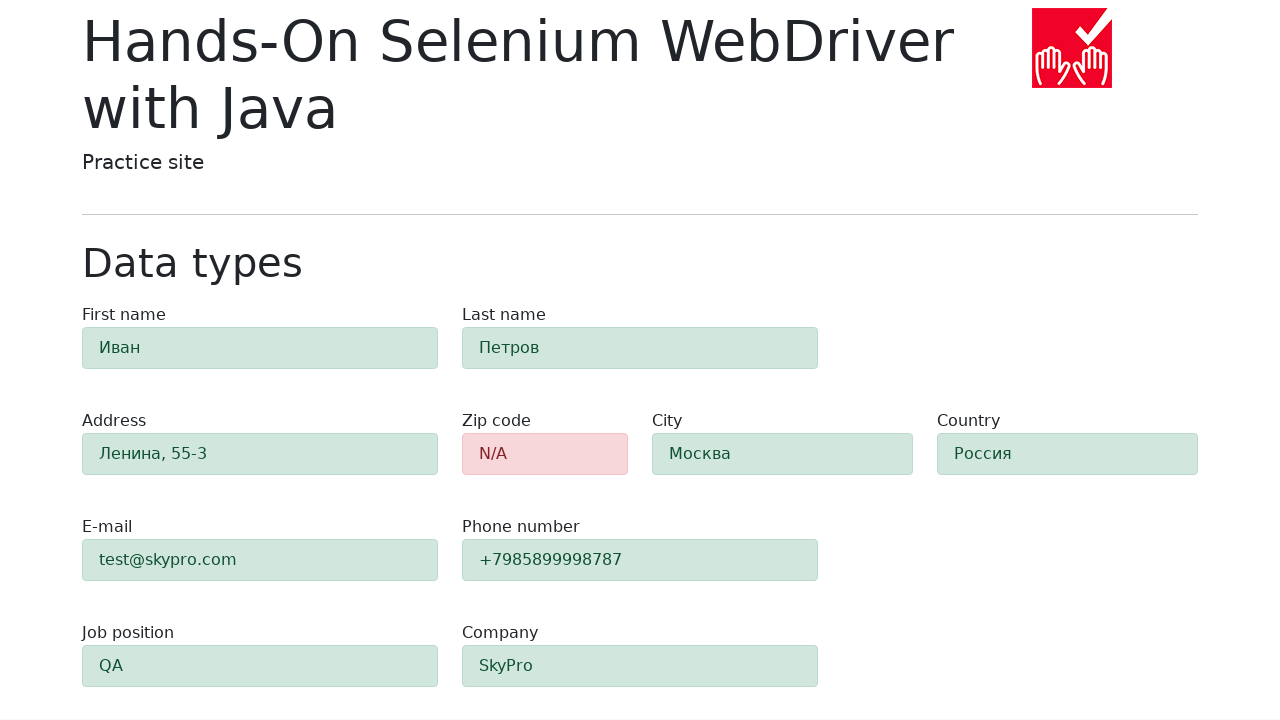